Tests search functionality on a music website by searching for "Reynolds", filtering results with a checkbox, clicking through to a person's profile (Jim Reynolds), and then navigating to an associated venue (The Lamplight Club).

Starting URL: https://musiclivecolchester.com/

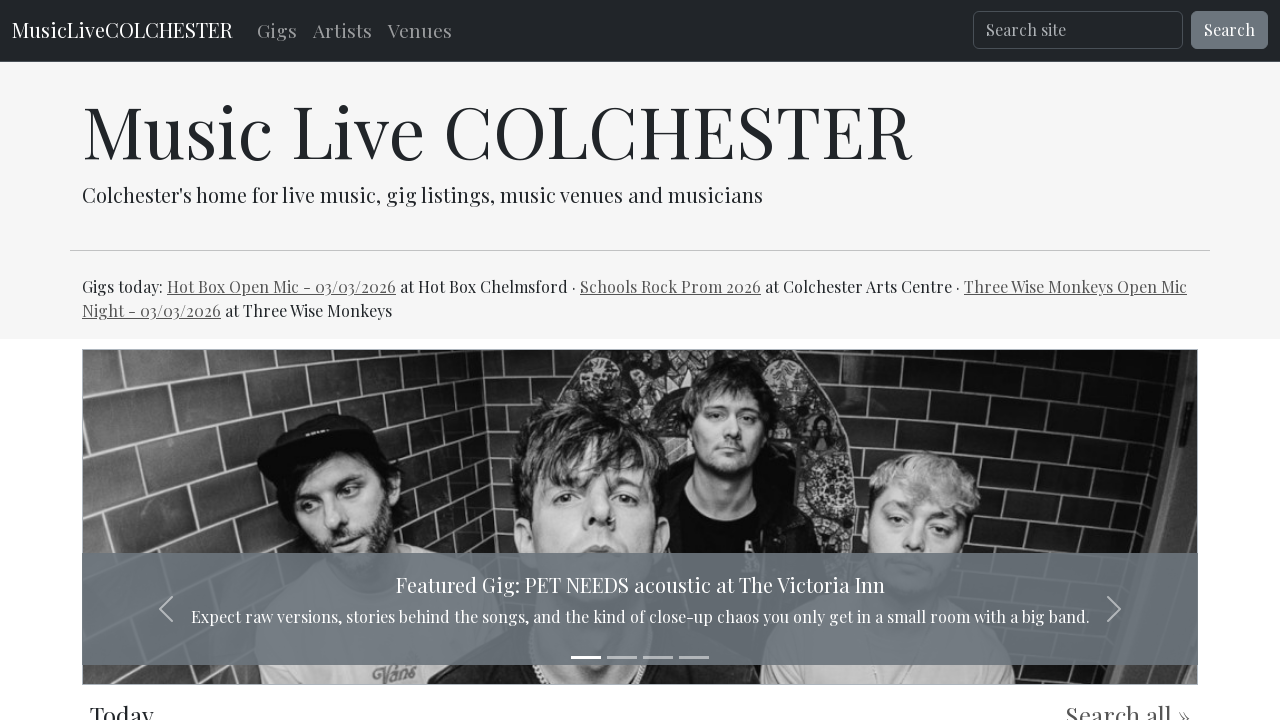

Filled search box with 'Reynolds' on input[name='q']
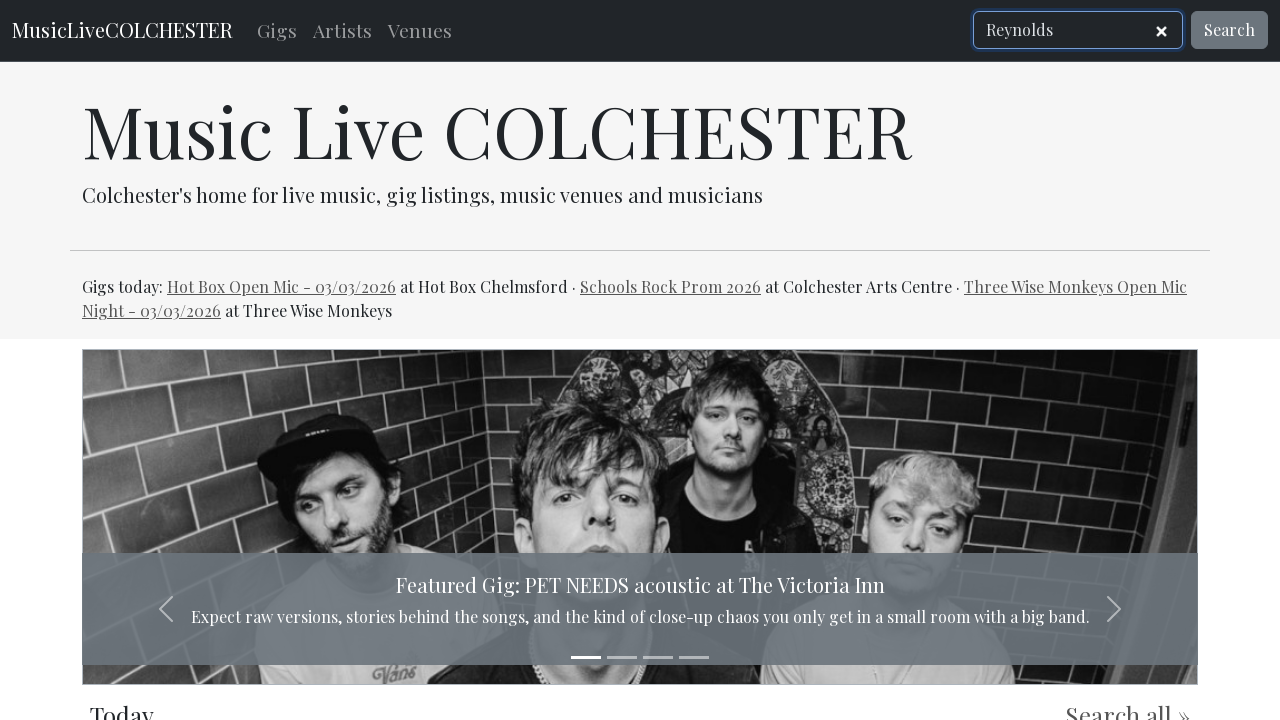

Pressed Enter to submit search on input[name='q']
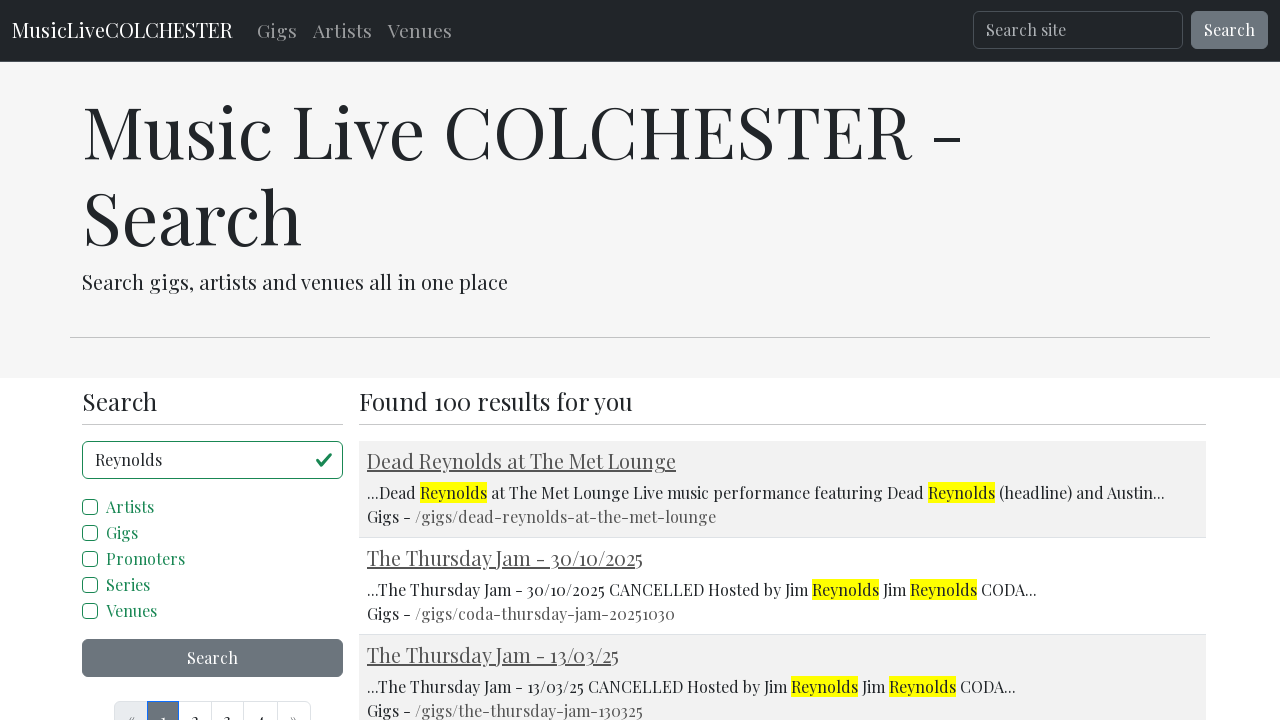

Filter checkbox became visible
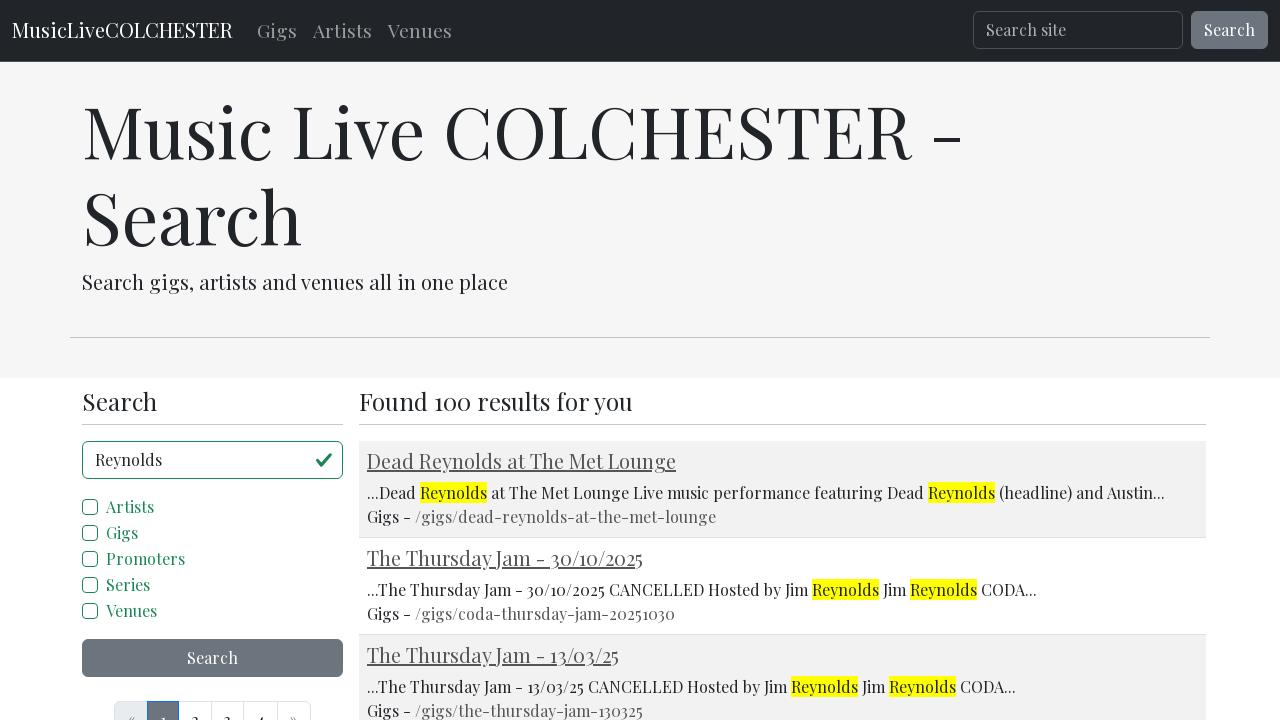

Clicked filter checkbox at (90, 507) on #id_models_0
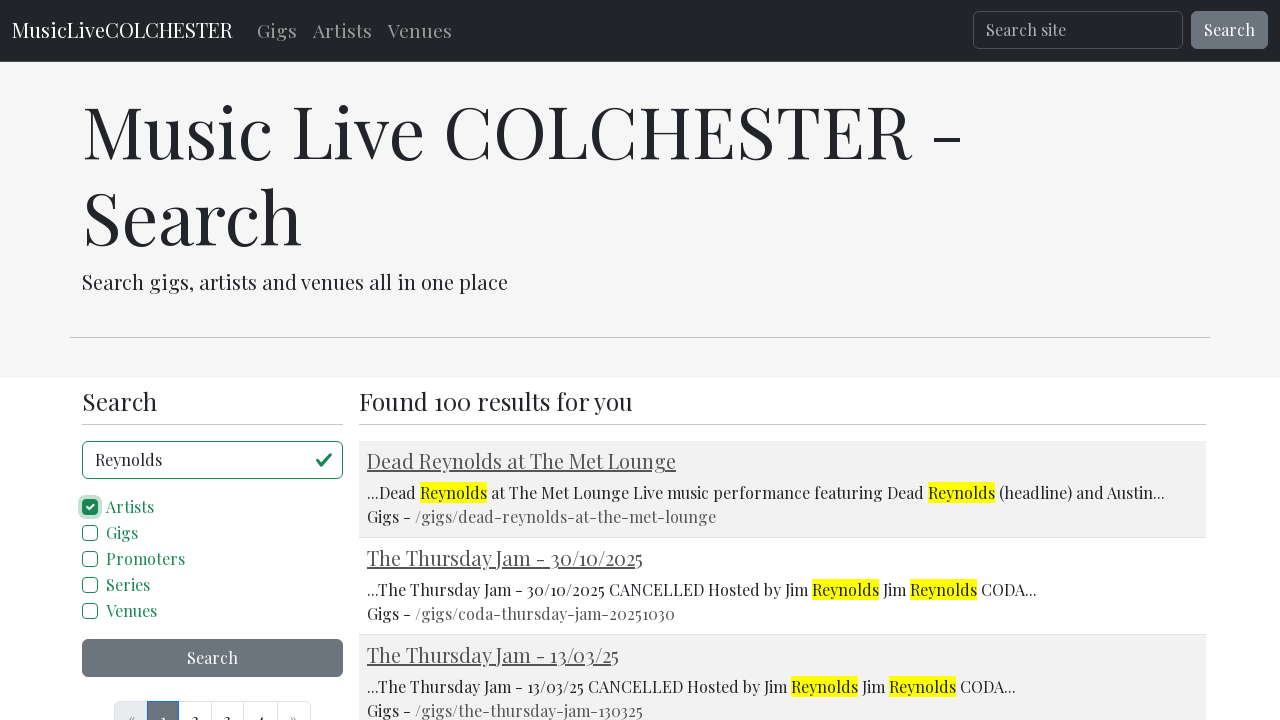

Advanced search button became visible
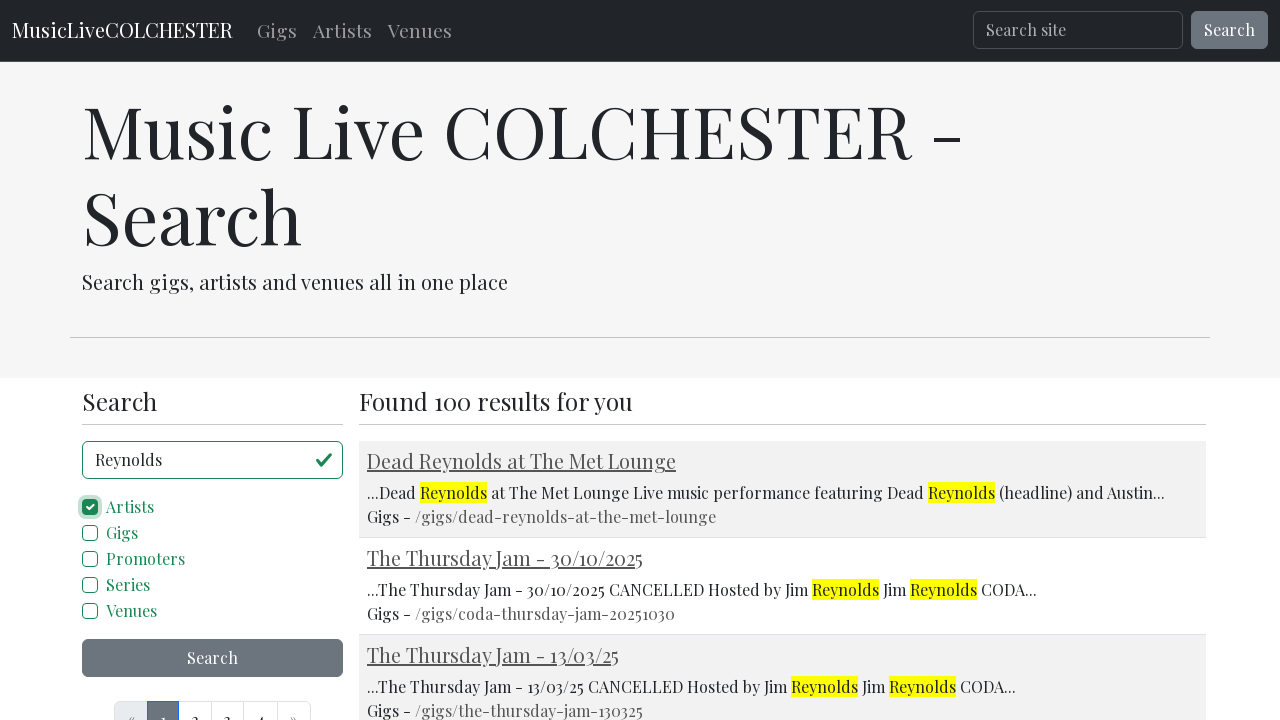

Clicked advanced search submit button at (212, 658) on #adv_search
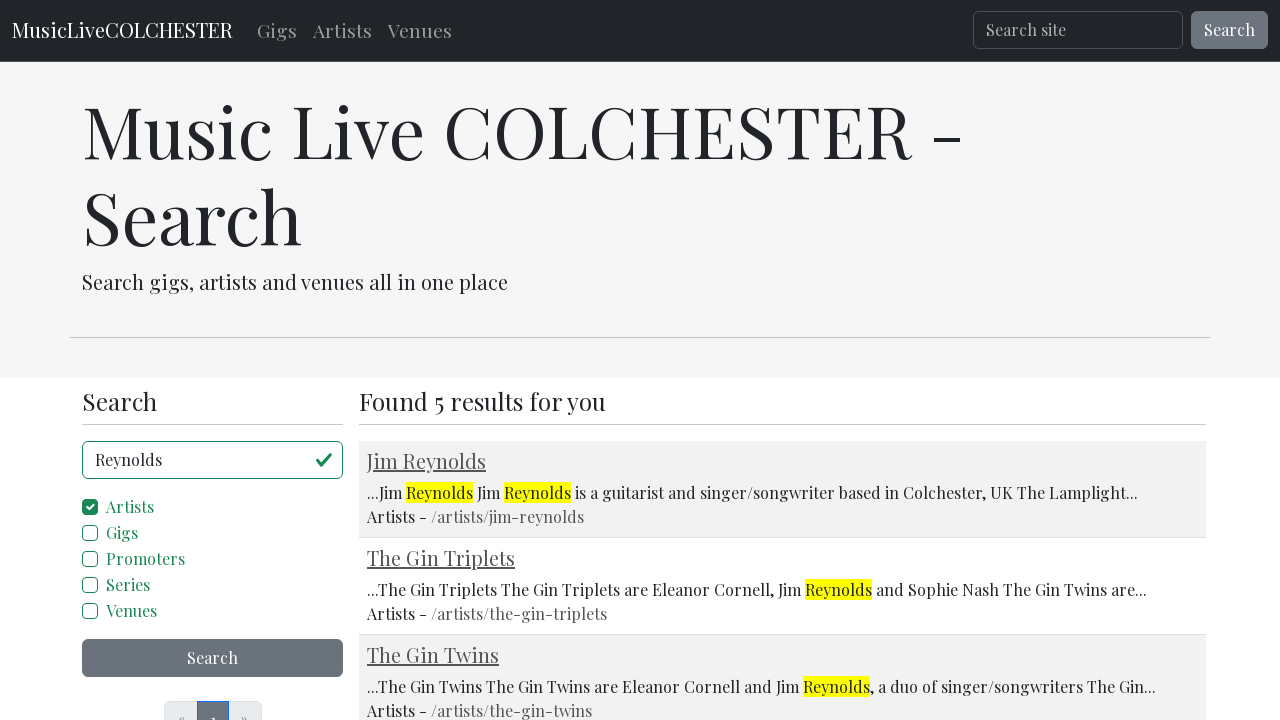

Jim Reynolds link appeared in results
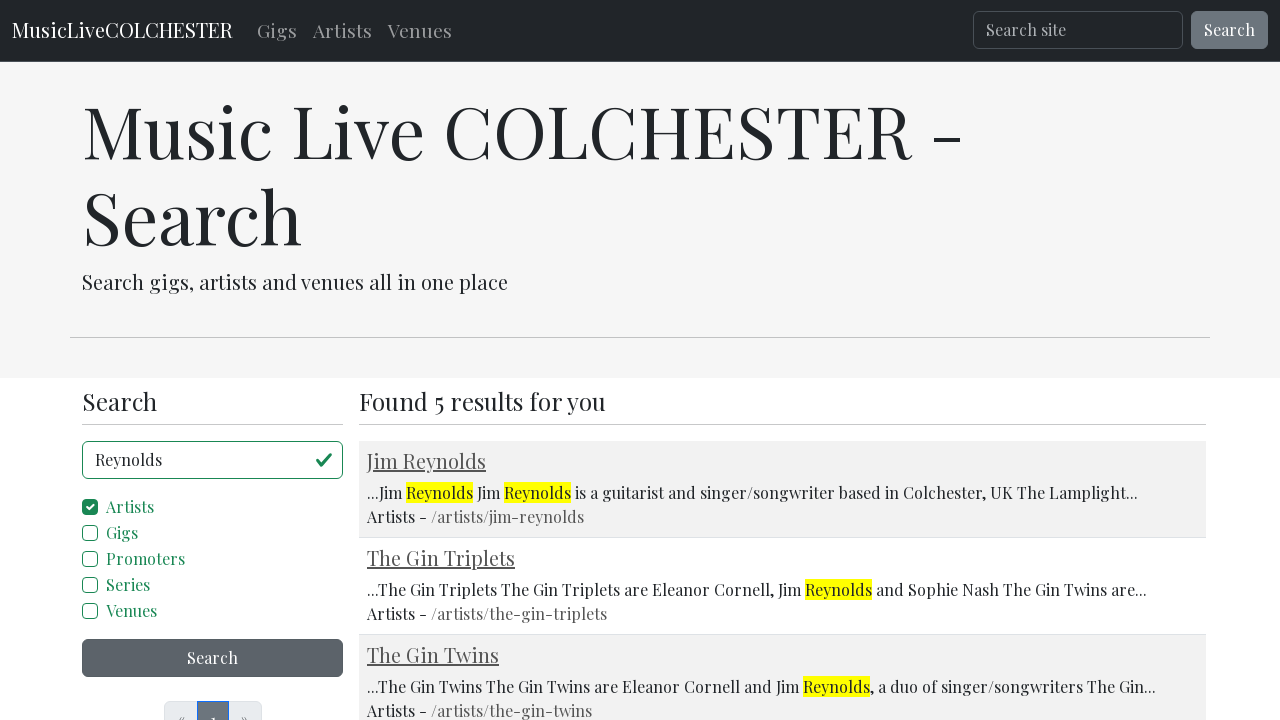

Clicked on Jim Reynolds link to view profile at (426, 460) on text=Jim Reynolds
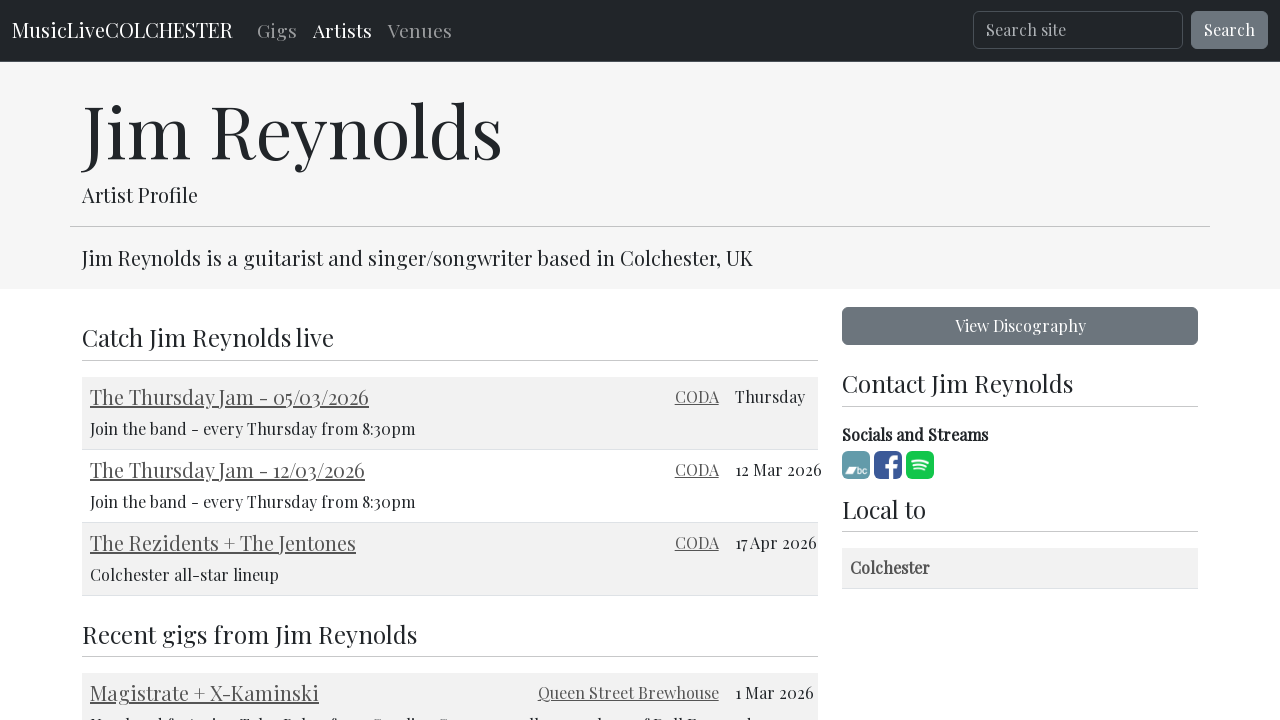

The Lamplight Club link appeared on Jim Reynolds profile
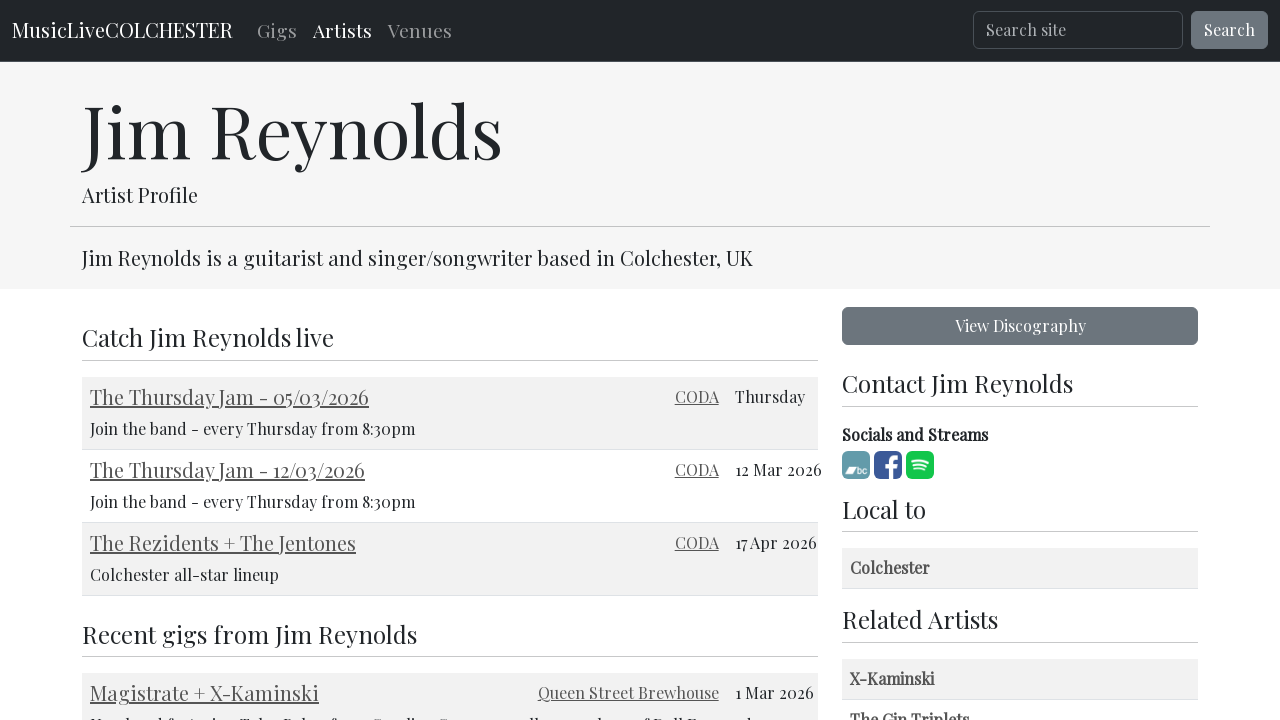

Clicked on The Lamplight Club link to view venue at (924, 361) on text=The Lamplight Club
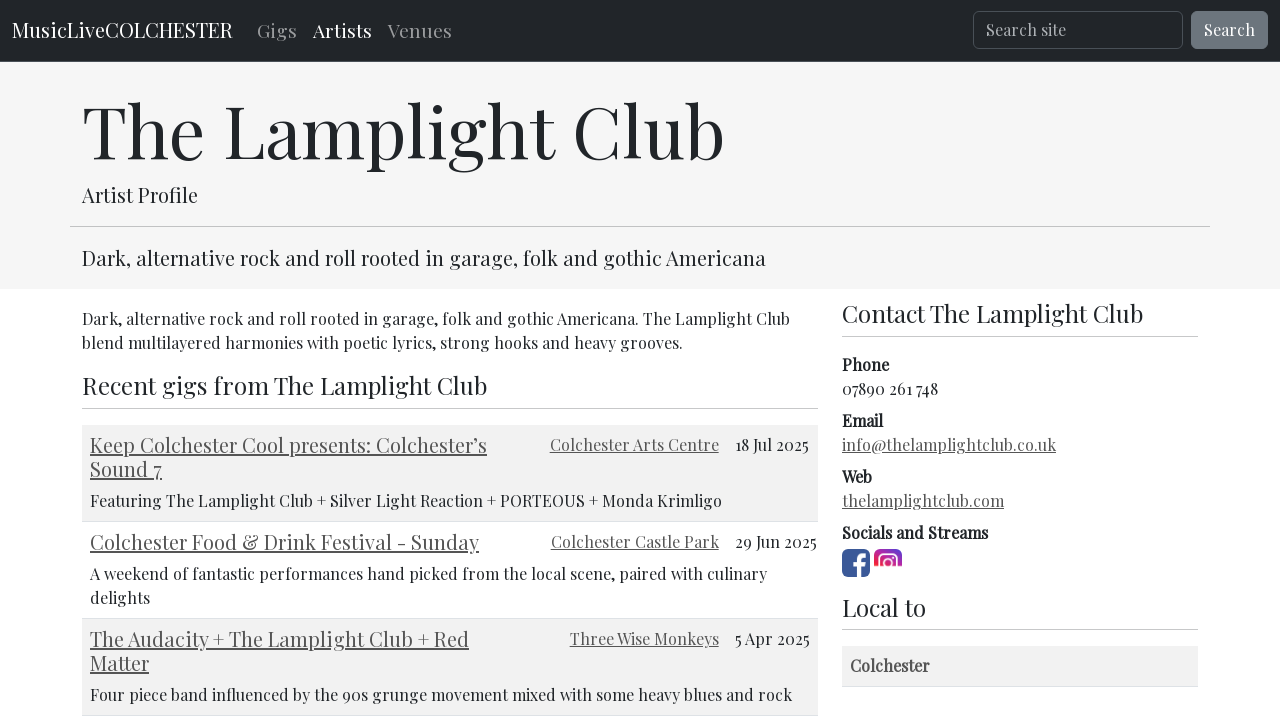

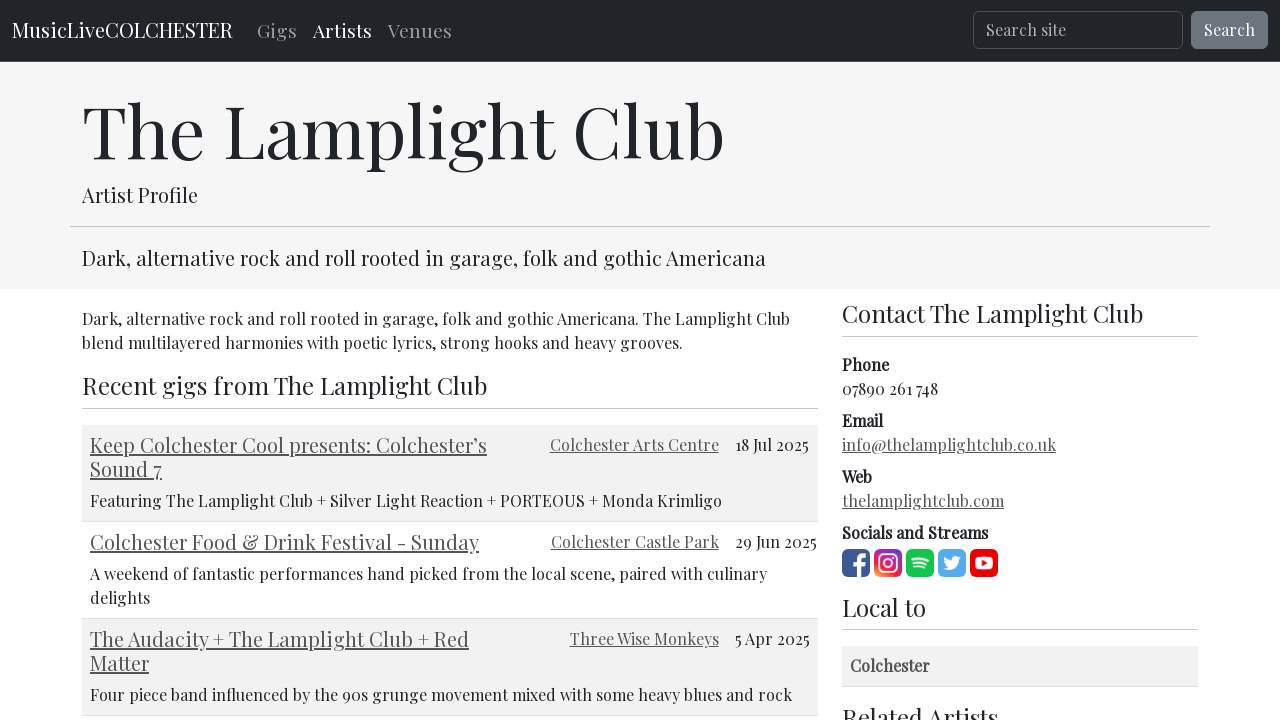